Navigates to a test page and clicks a button to trigger a JavaScript exception

Starting URL: https://www.selenium.dev/selenium/web/bidi/logEntryAdded.html

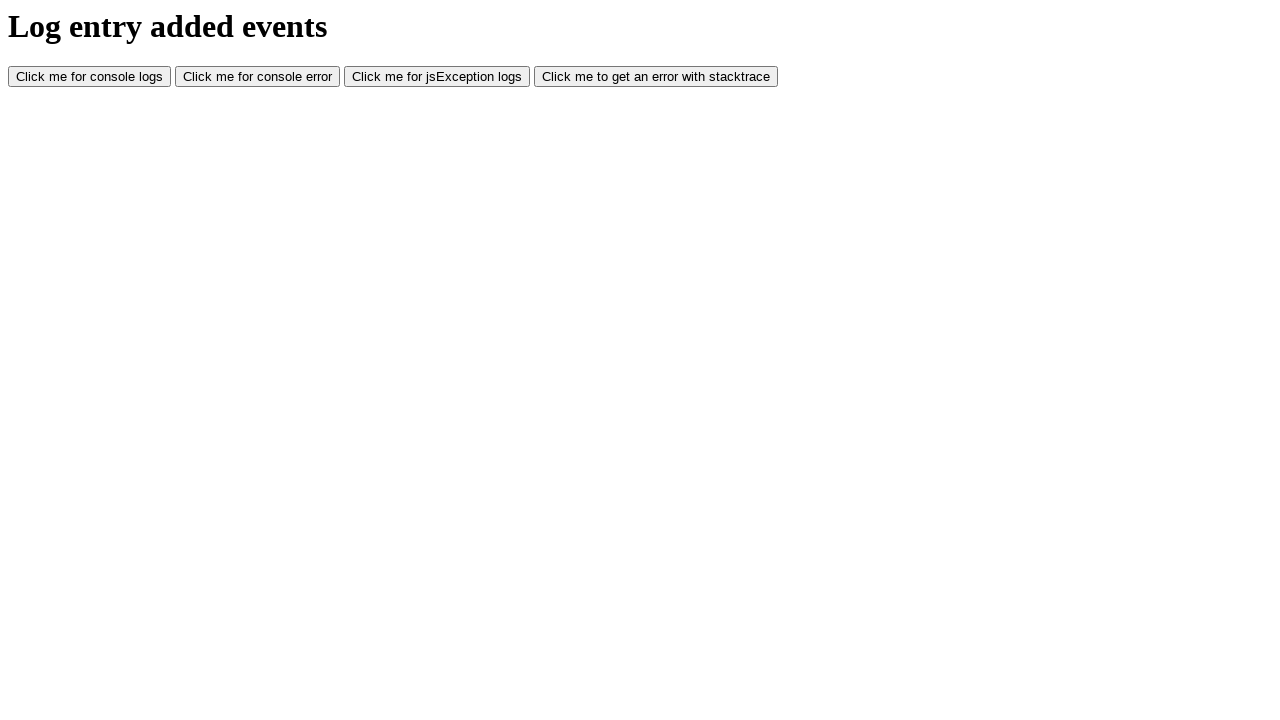

Navigated to the log entry test page
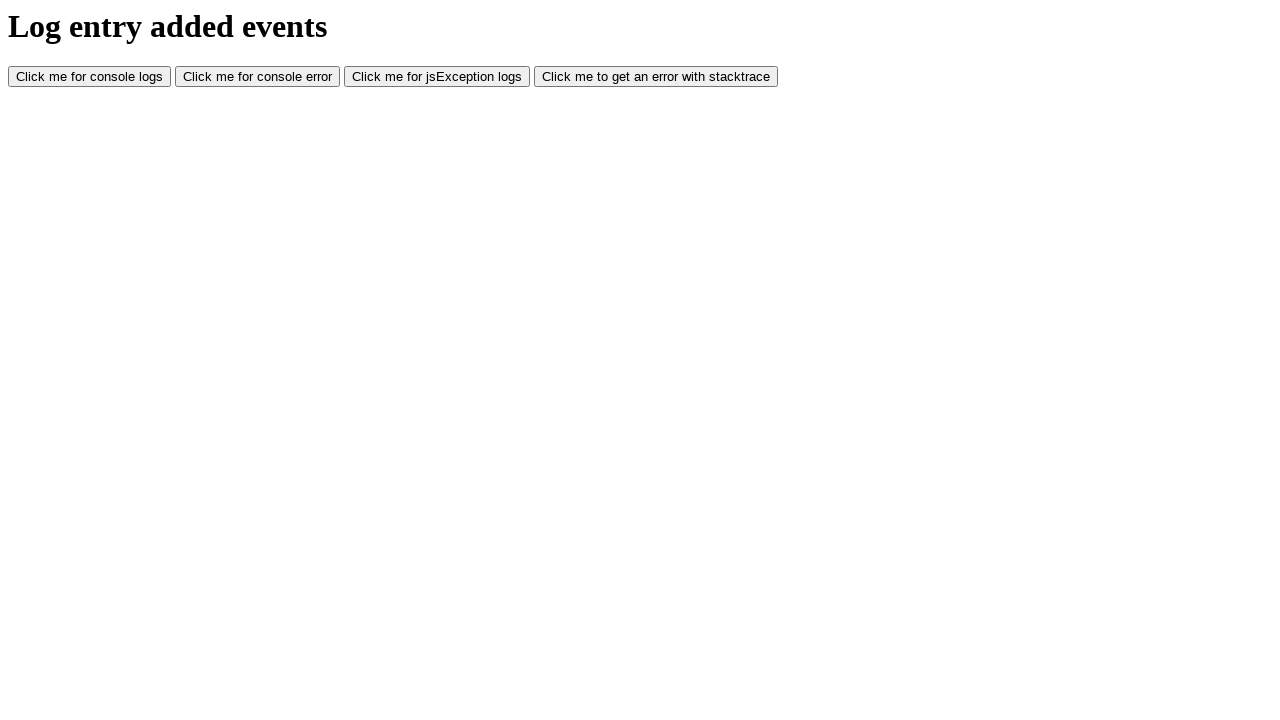

Clicked the JS exception button to trigger a JavaScript error at (437, 77) on #jsException
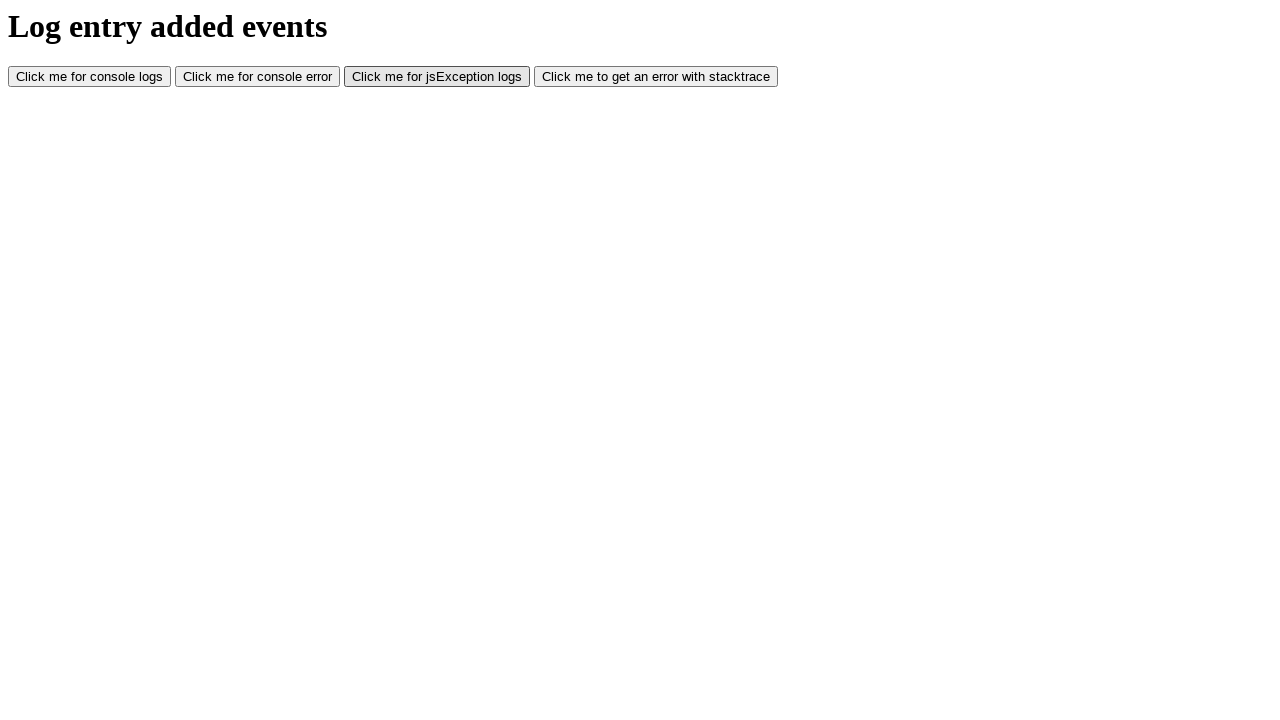

Waited for the page to process the click and JavaScript exception
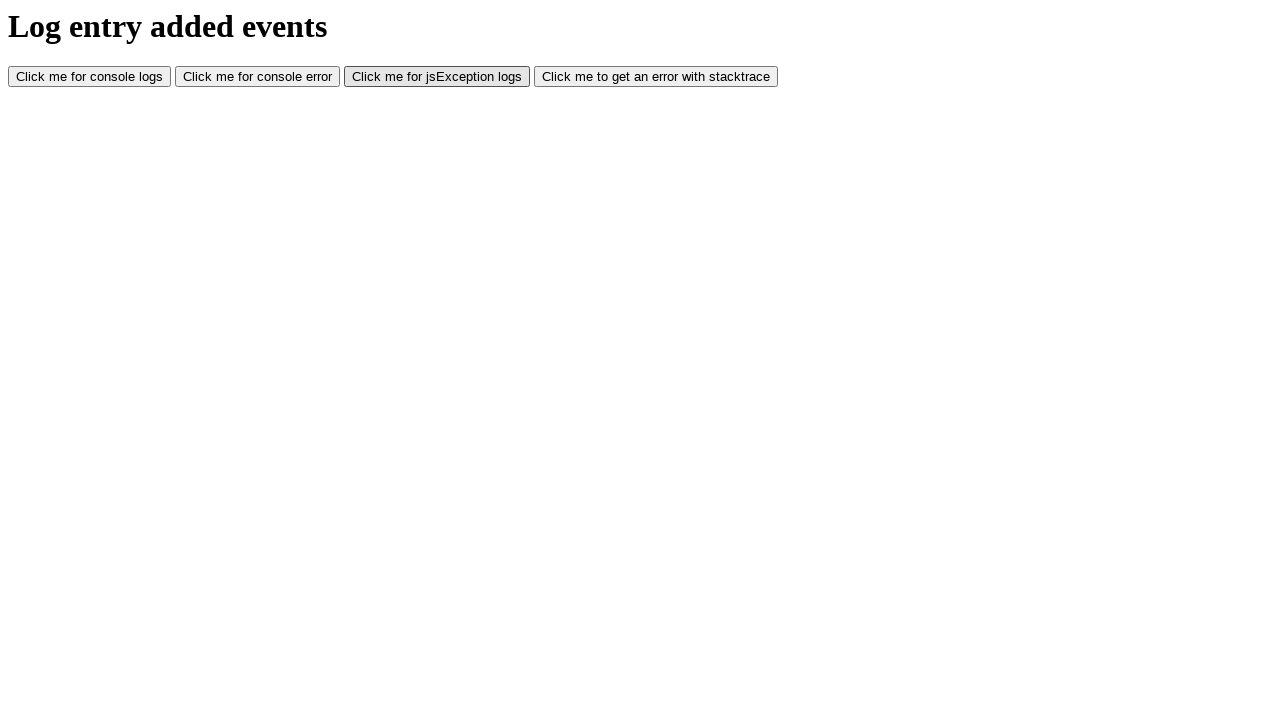

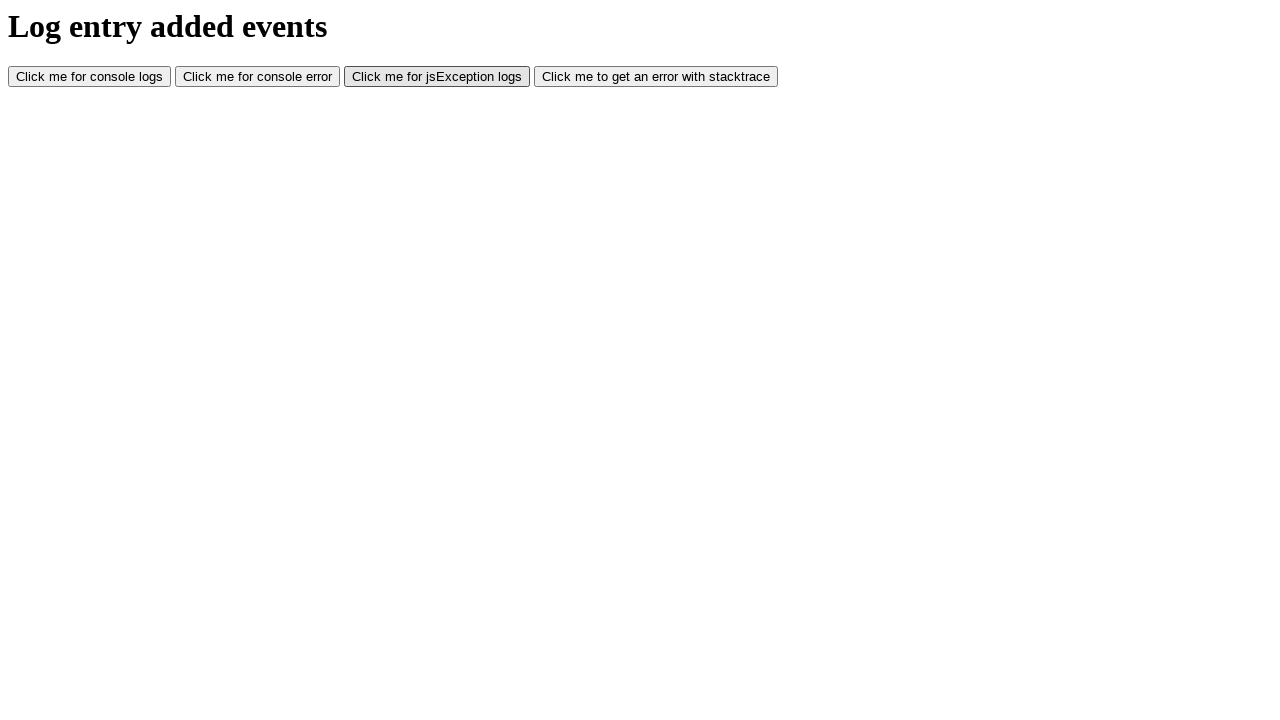